Tests custom dropdown selection on jQuery UI demo page by clicking the dropdown and selecting an item

Starting URL: https://jqueryui.com/resources/demos/selectmenu/default.html

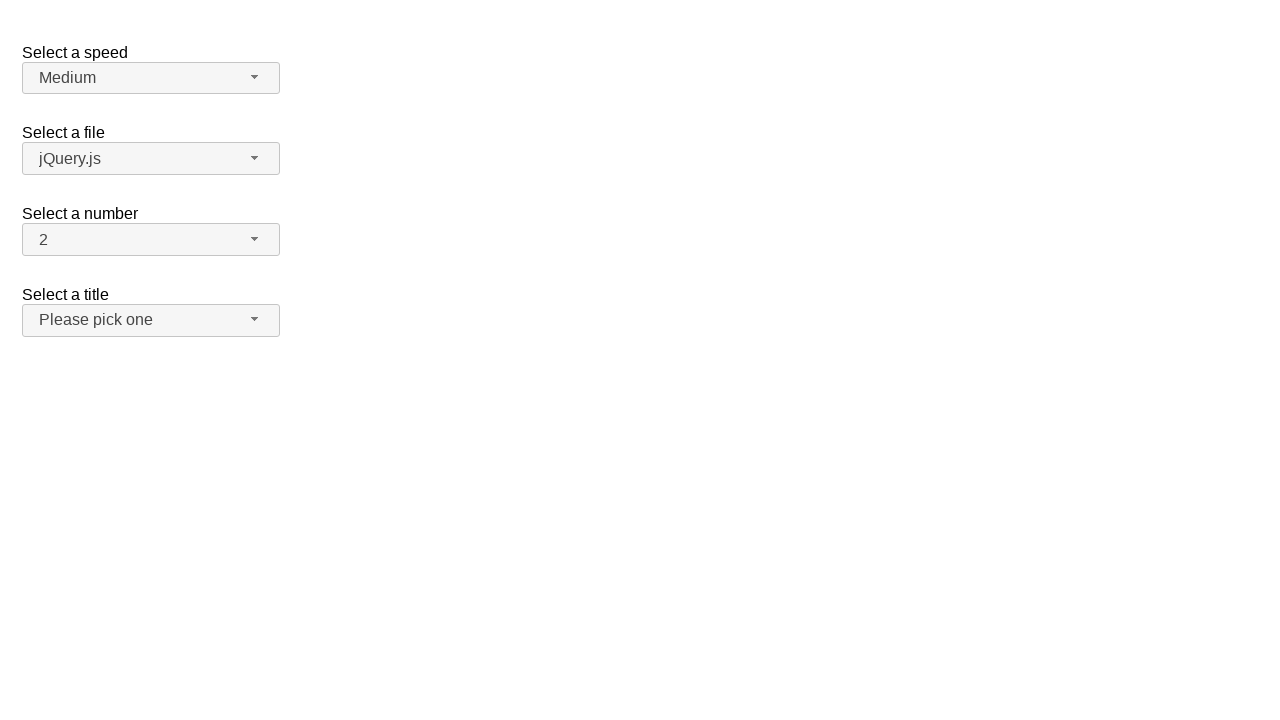

Clicked dropdown button to open custom select menu at (151, 240) on span#number-button
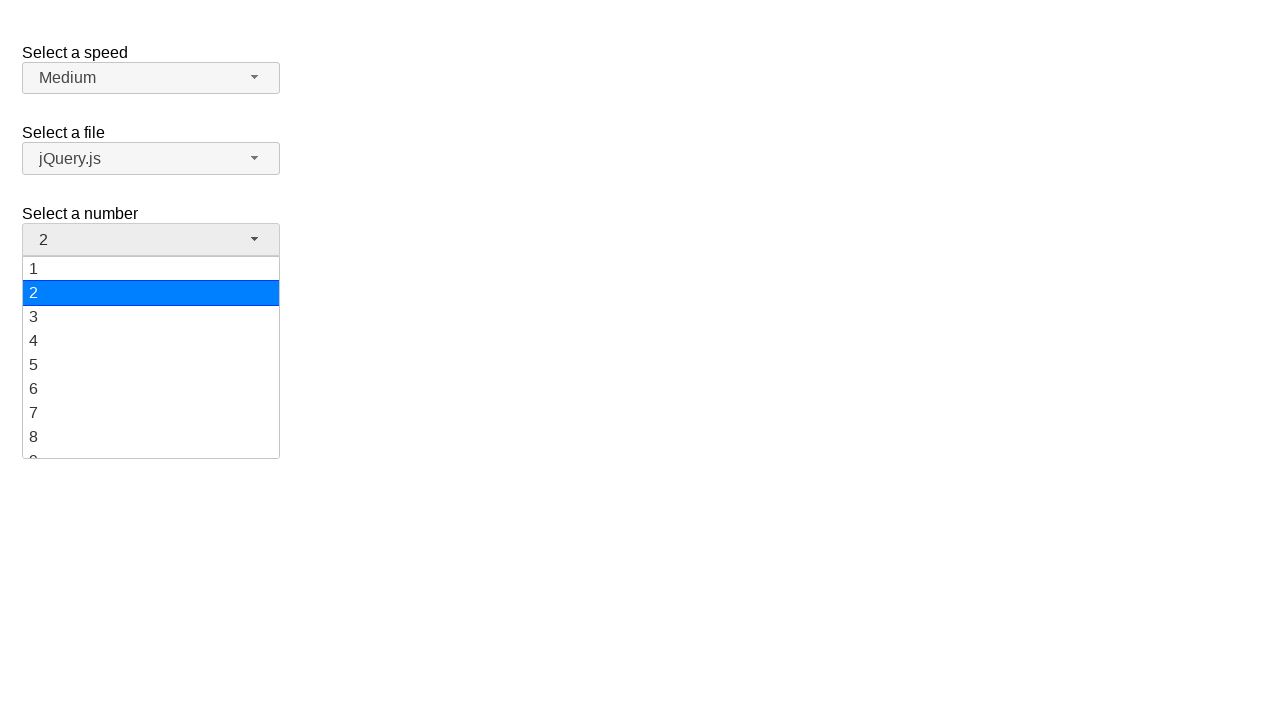

Dropdown menu items became visible
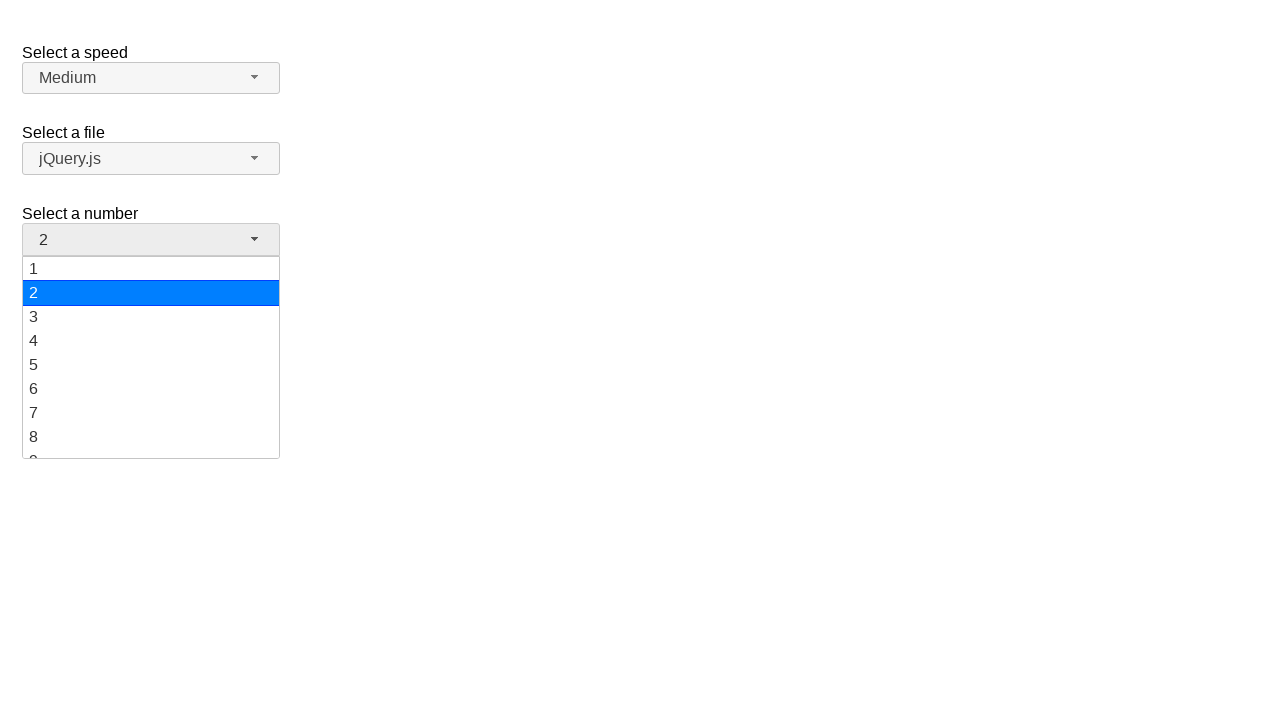

Selected item '7' from dropdown menu at (151, 413) on ul#number-menu div >> nth=6
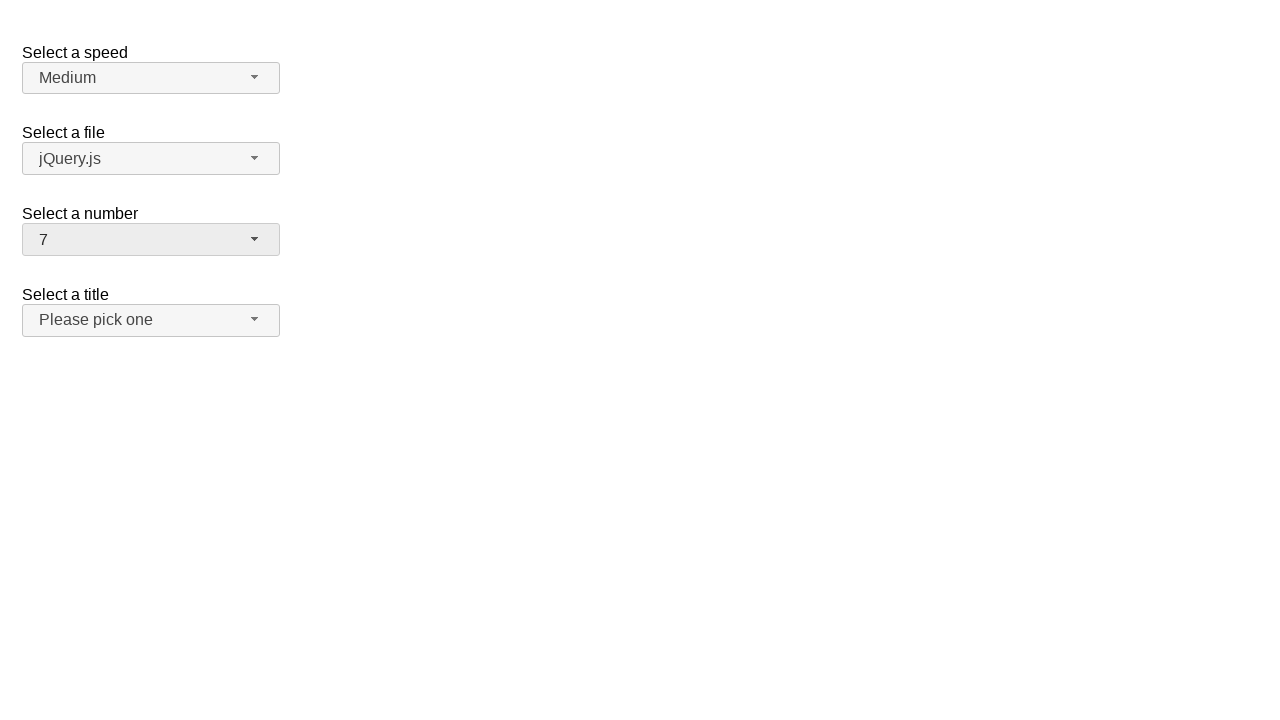

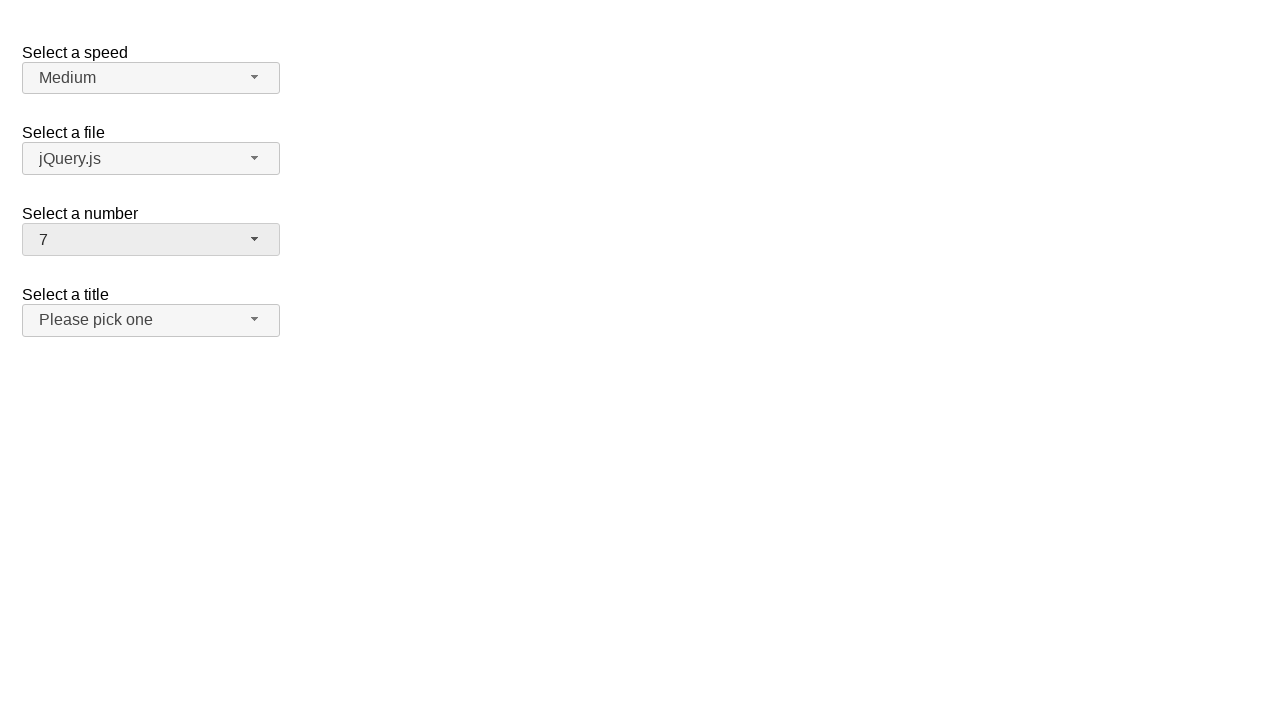